Tests drag and drop functionality by dragging an element to a target location using x/y offset coordinates and verifying the drop was successful.

Starting URL: https://www.selenium.dev/selenium/web/mouse_interaction.html

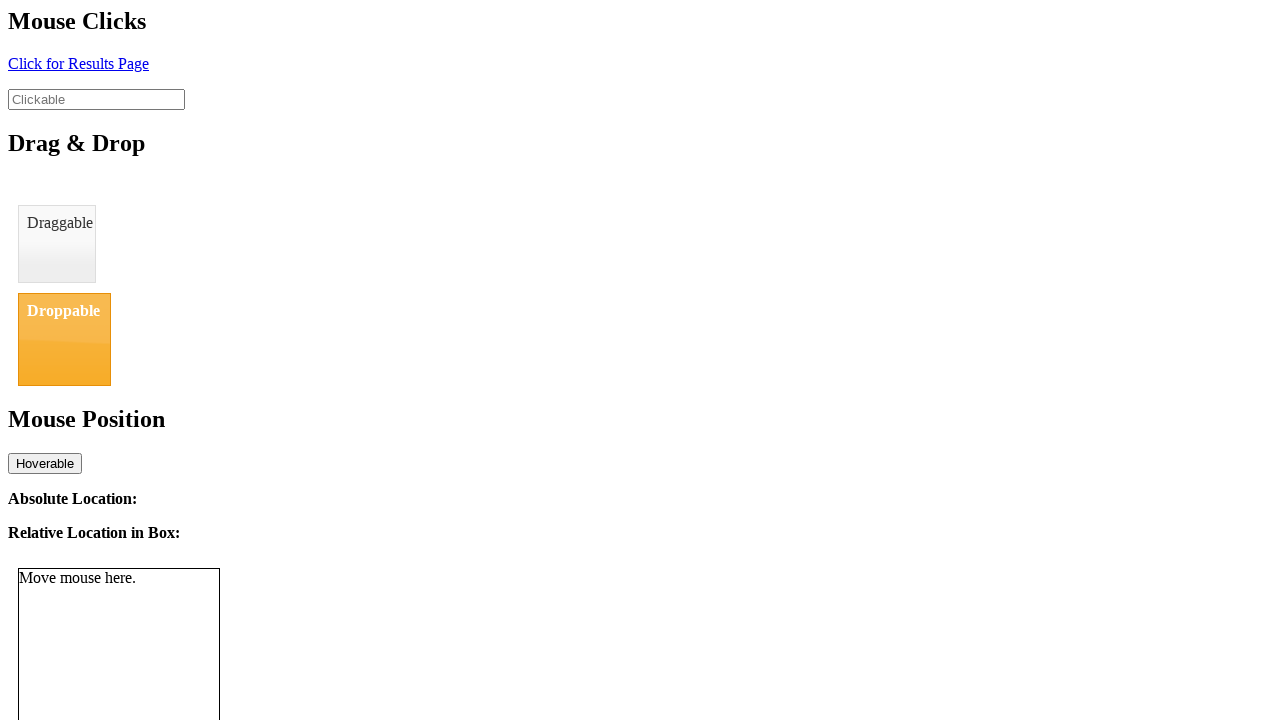

Located the draggable element
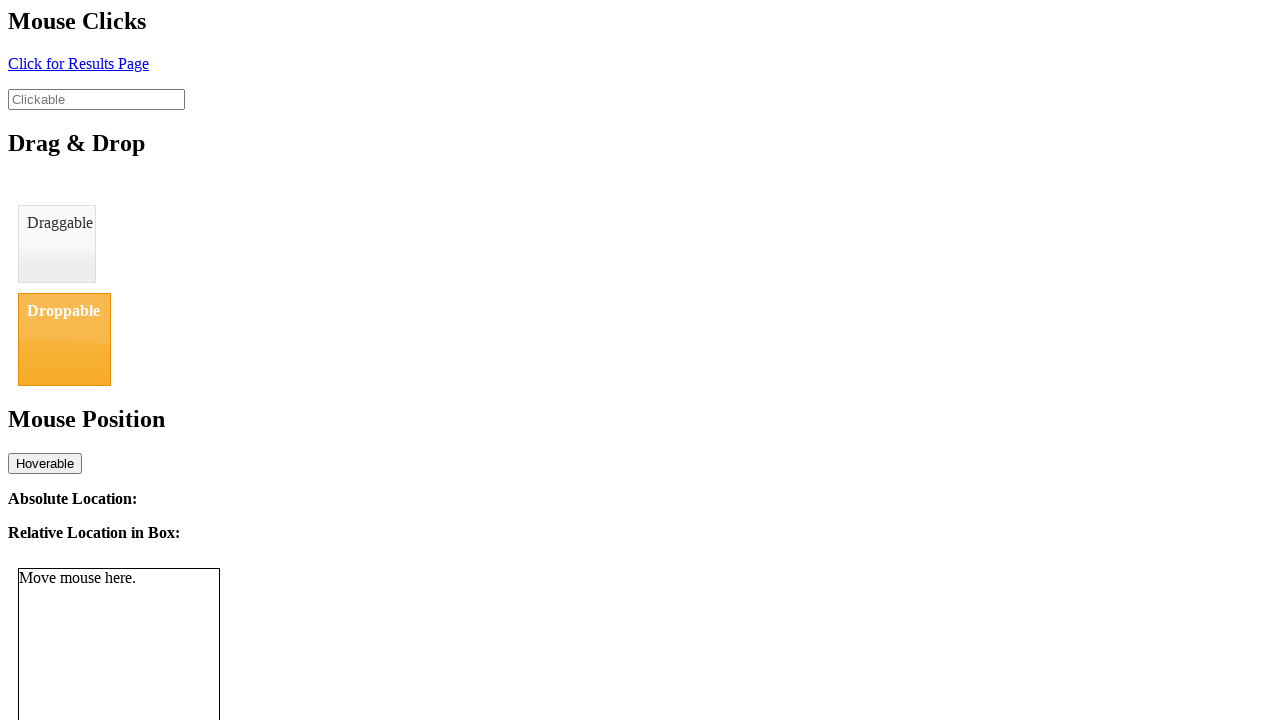

Located the droppable element
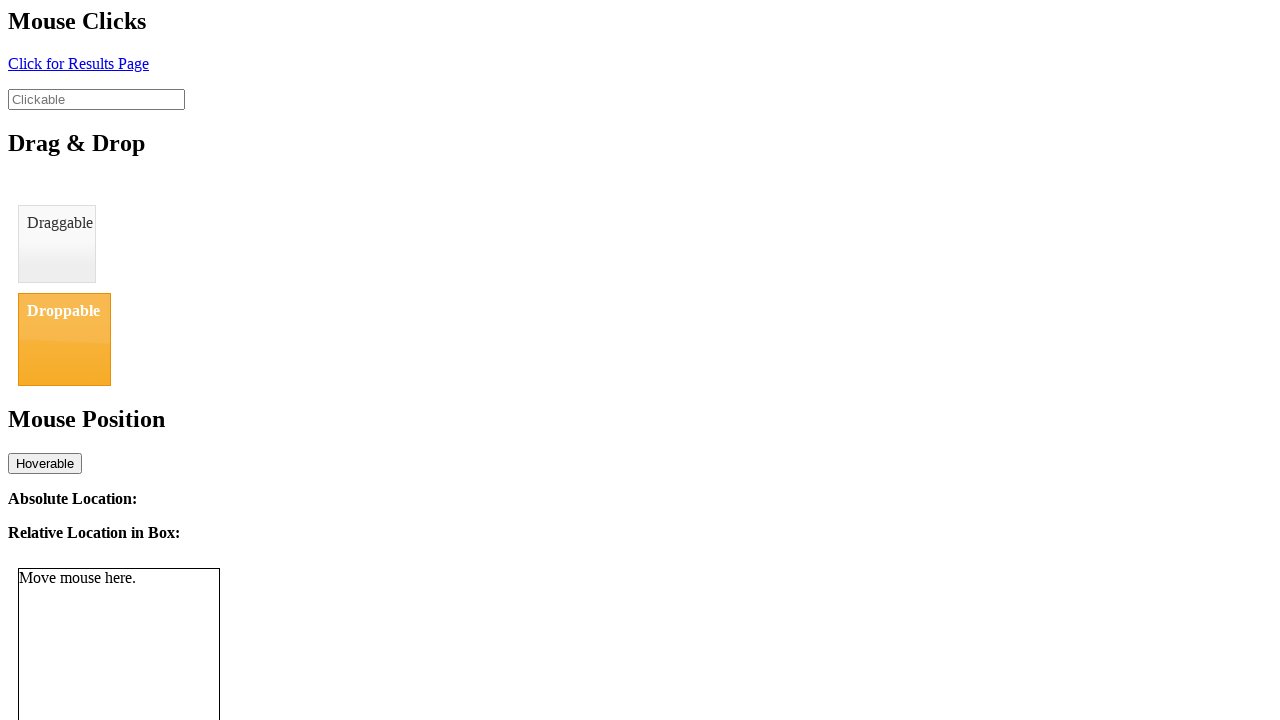

Retrieved bounding box of draggable element
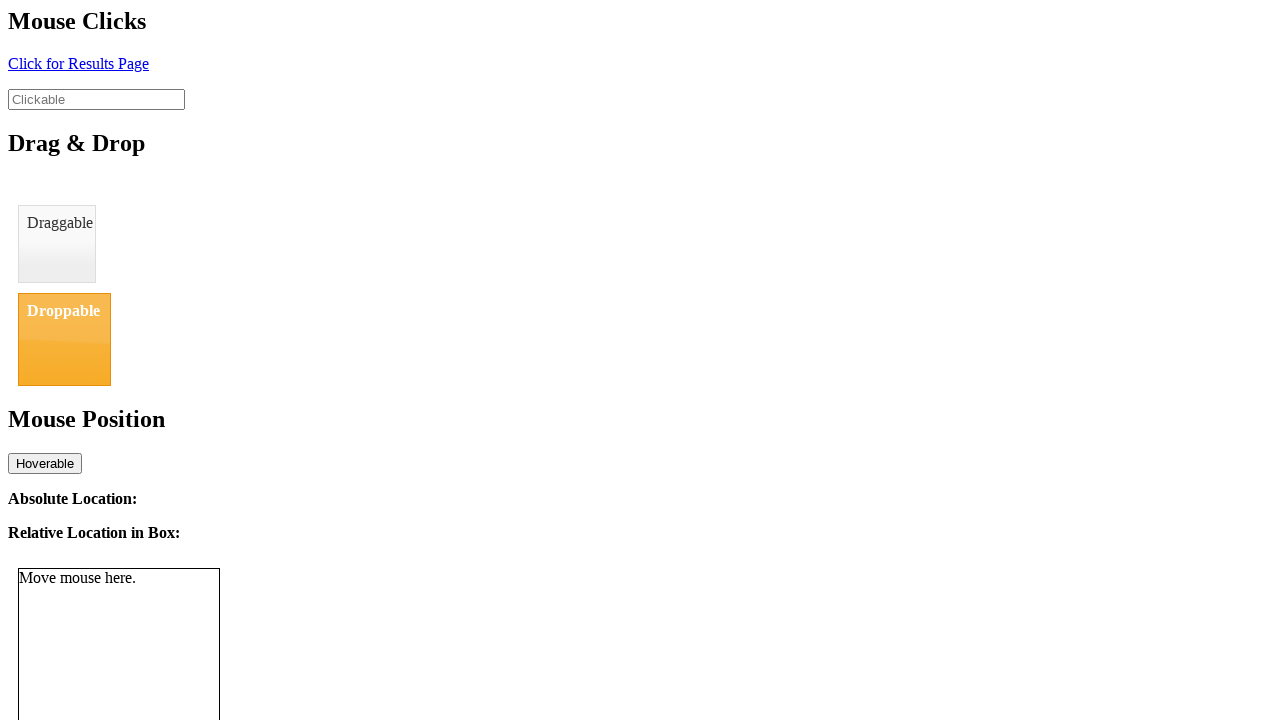

Retrieved bounding box of droppable element
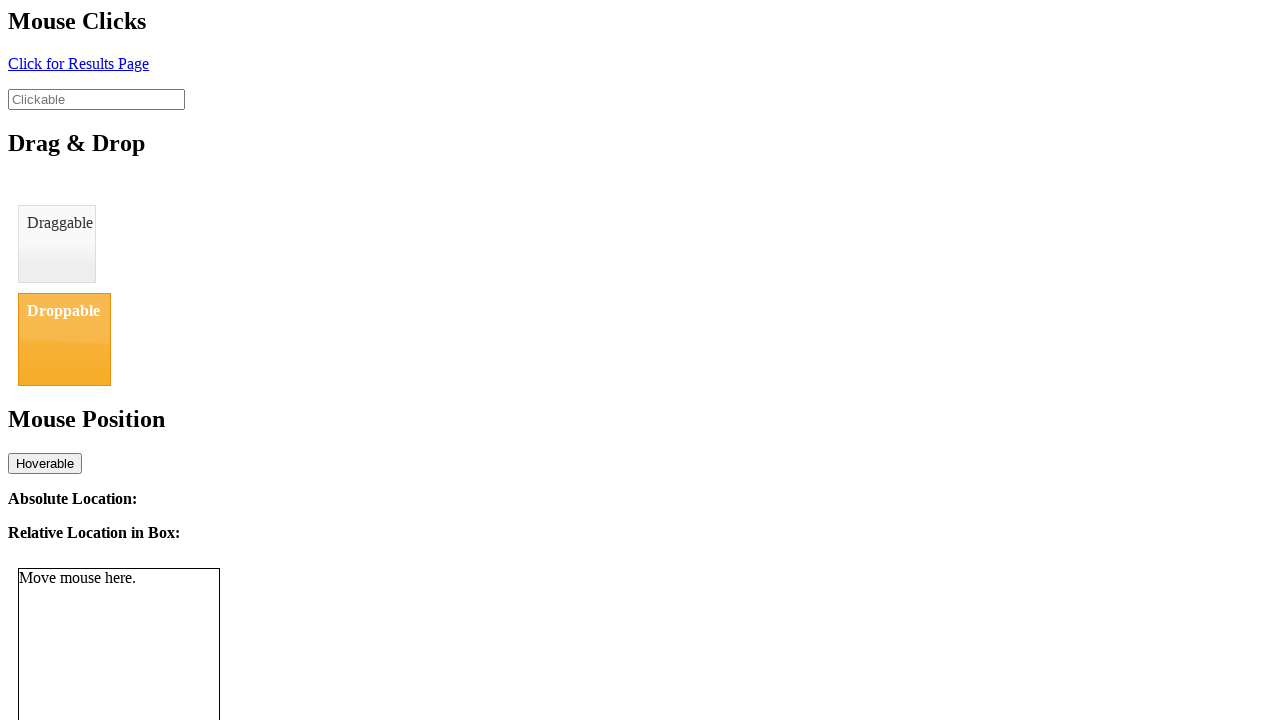

Calculated drag offset: x=0, y=88.0
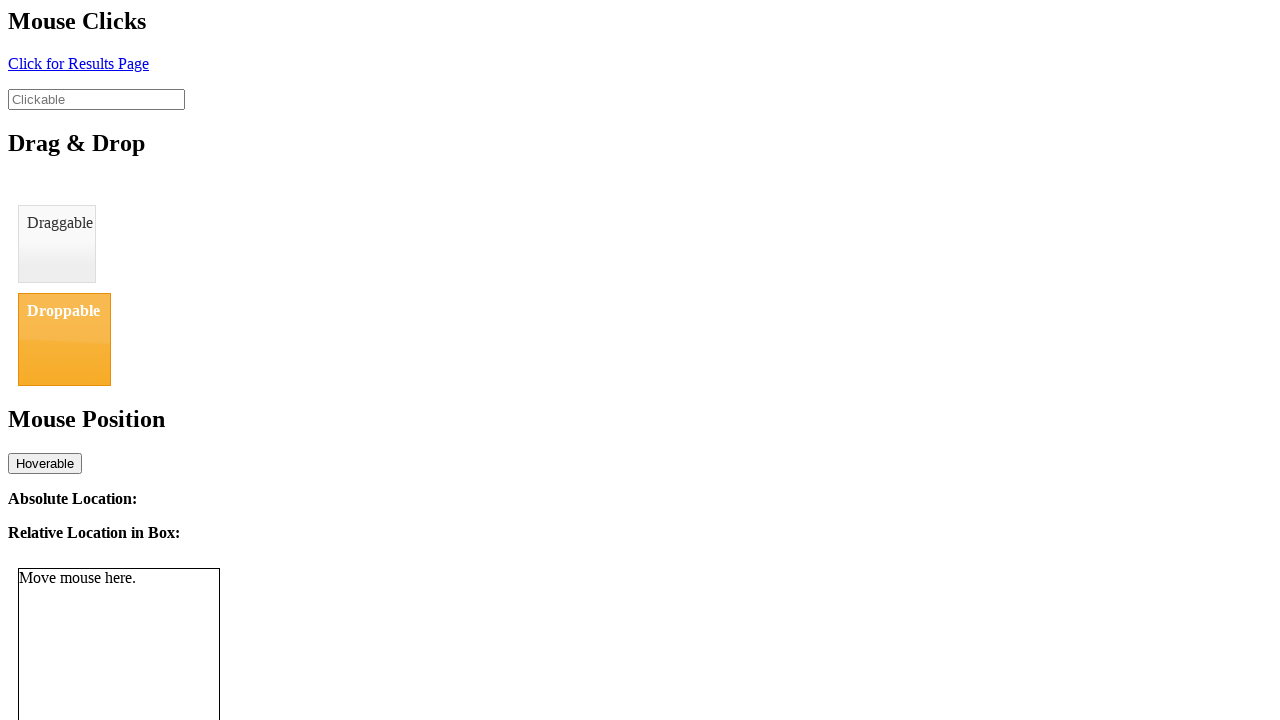

Performed drag and drop operation from draggable to droppable element at (64, 339)
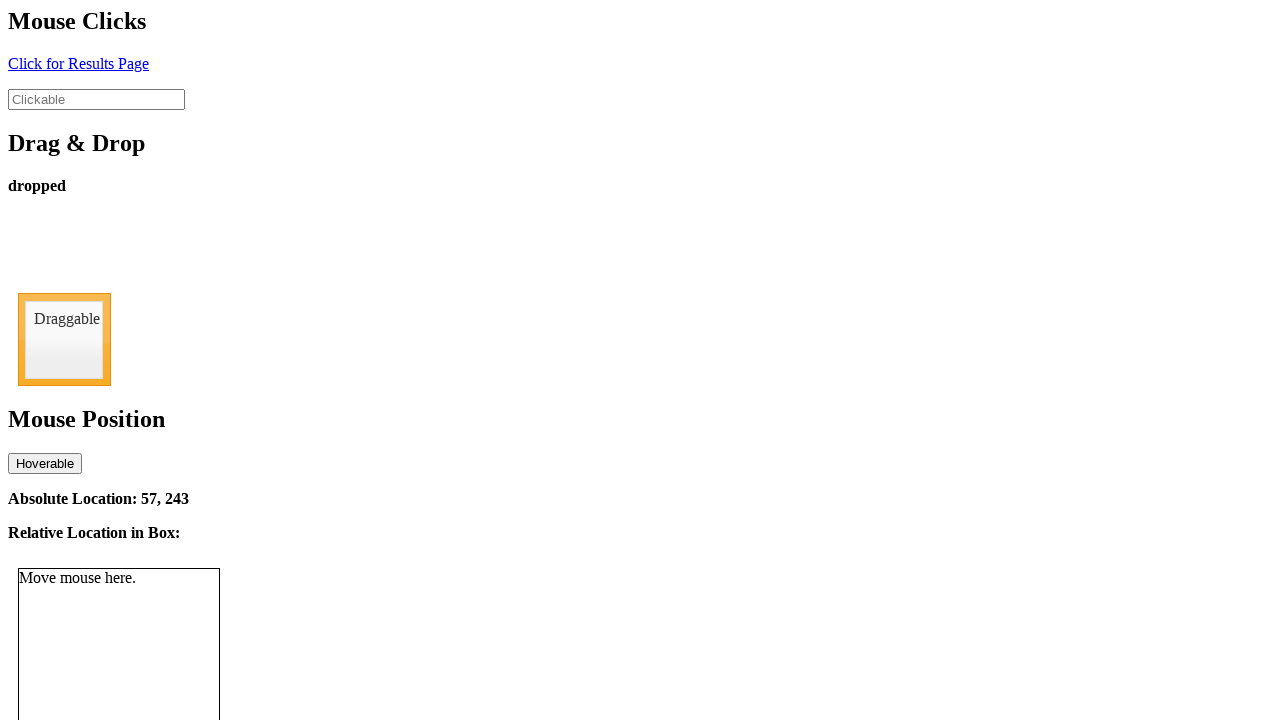

Retrieved drop status text content
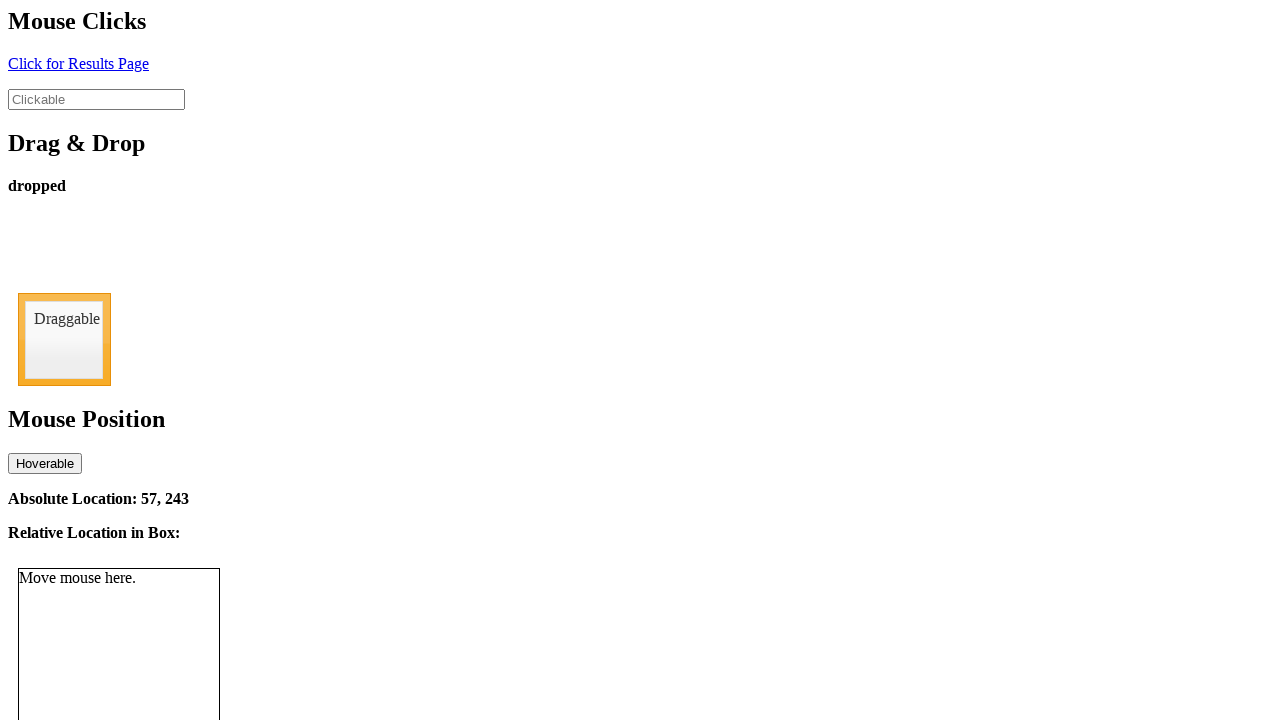

Verified drop was successful - drop status equals 'dropped'
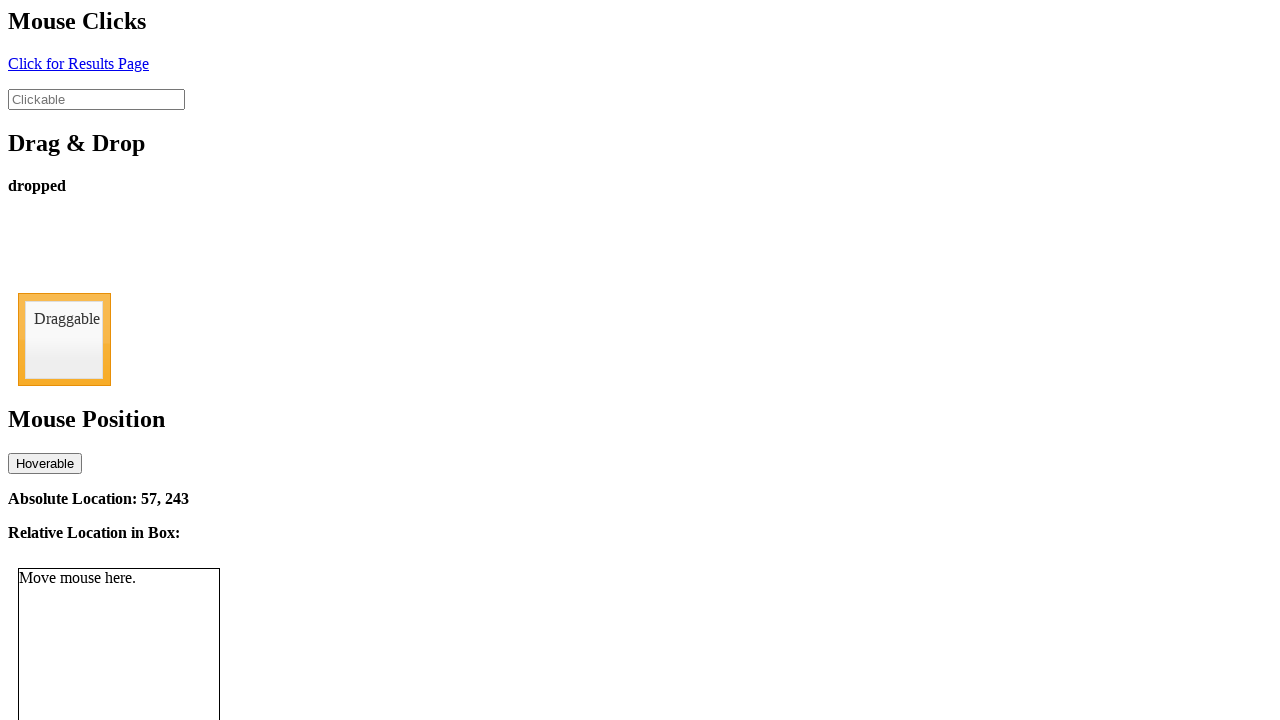

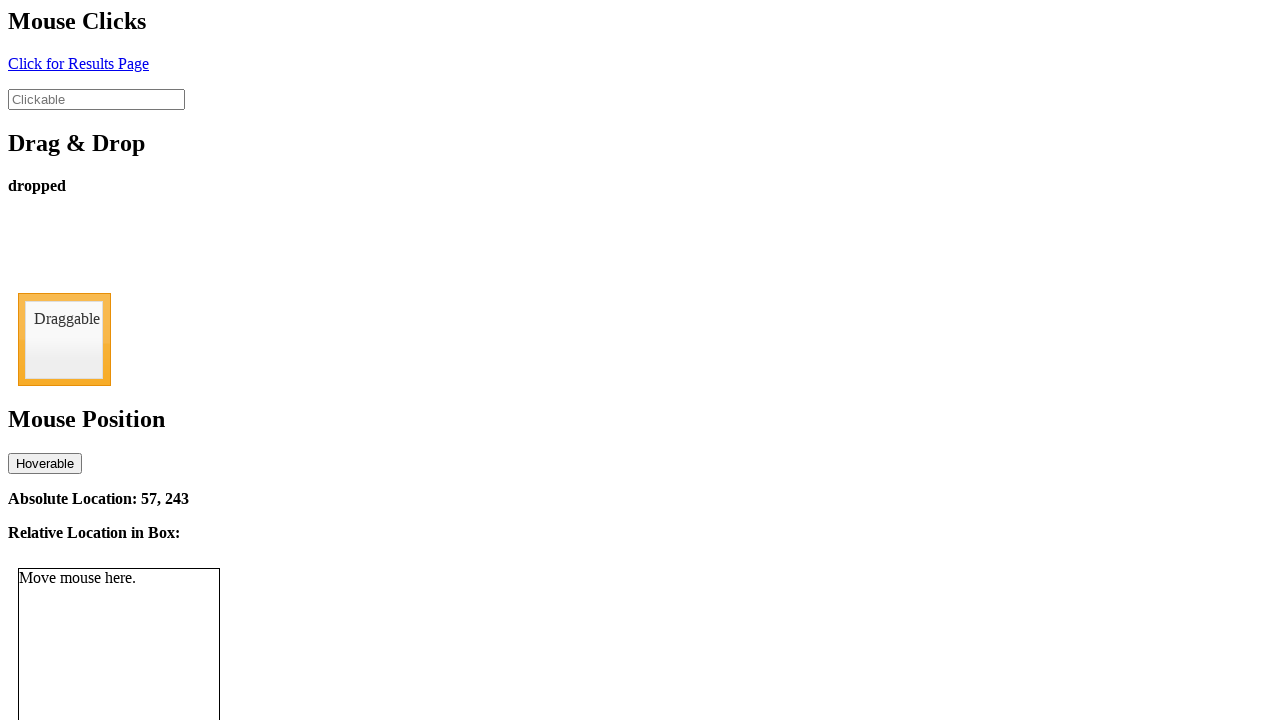